Tests date picker functionality by entering a date and submitting with Enter key

Starting URL: https://formy-project.herokuapp.com/datepicker

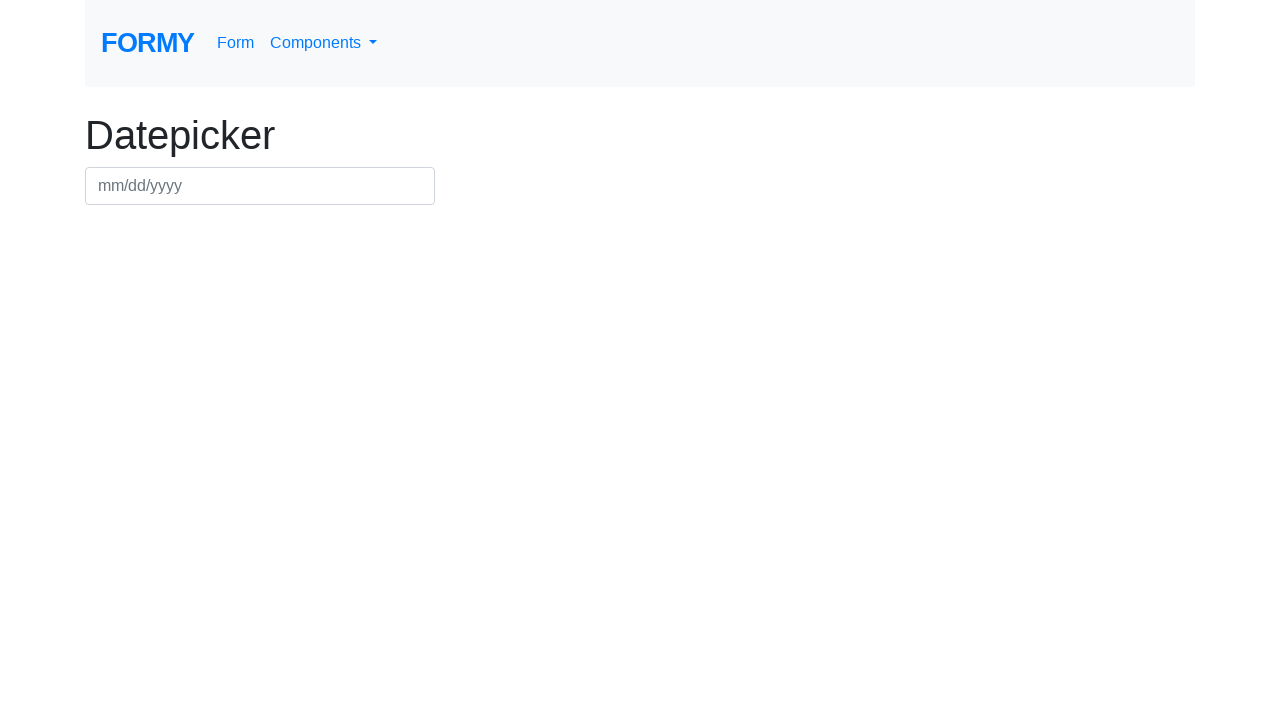

Filled date picker field with '11/11/1998' on #datepicker
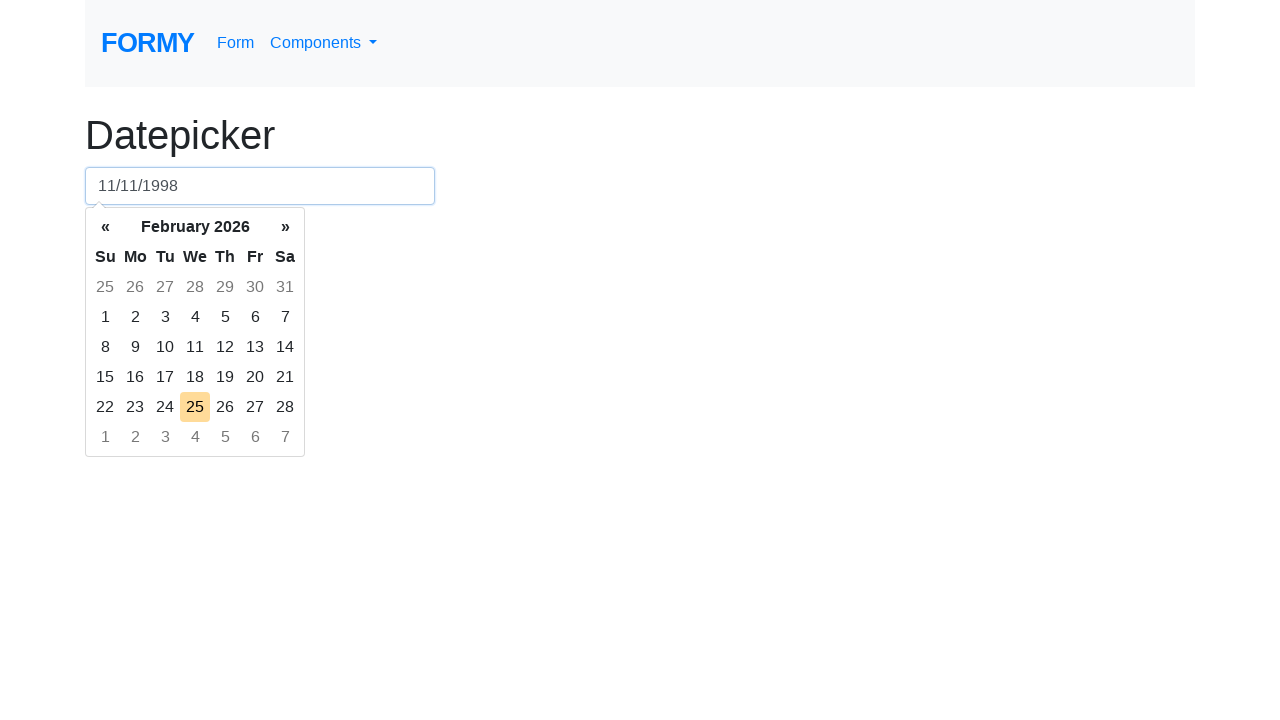

Pressed Enter key to submit date picker on #datepicker
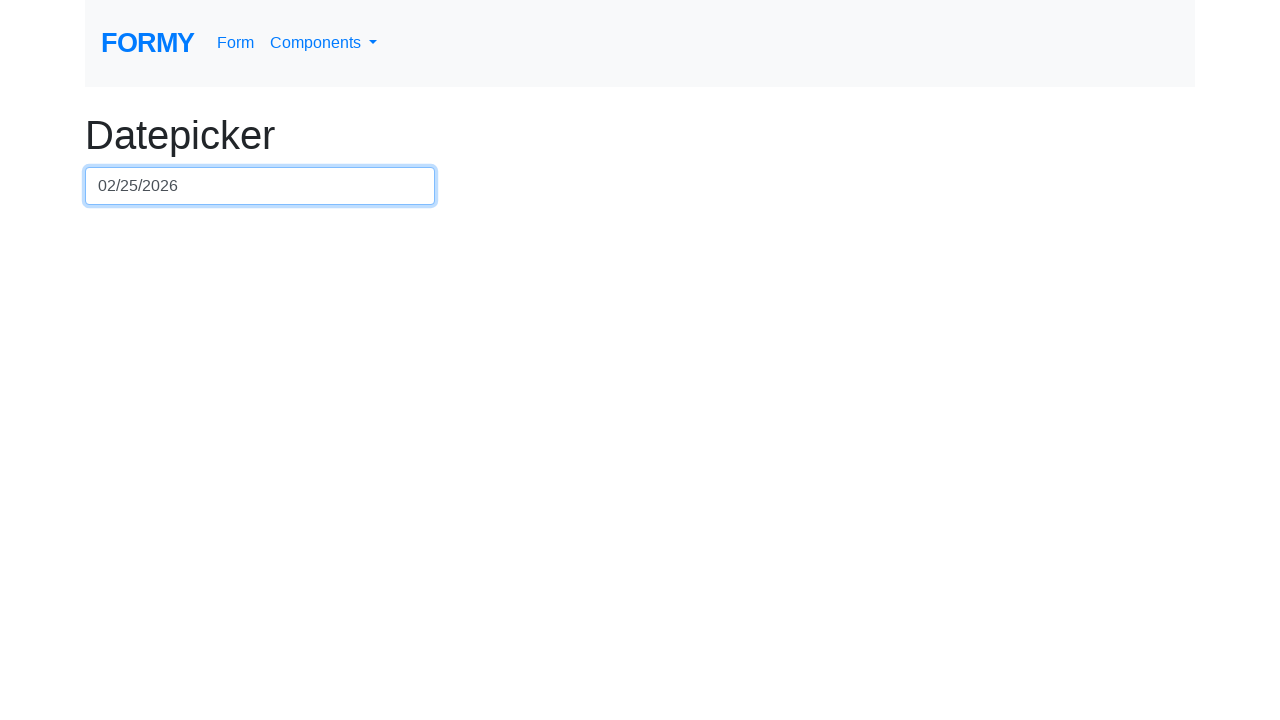

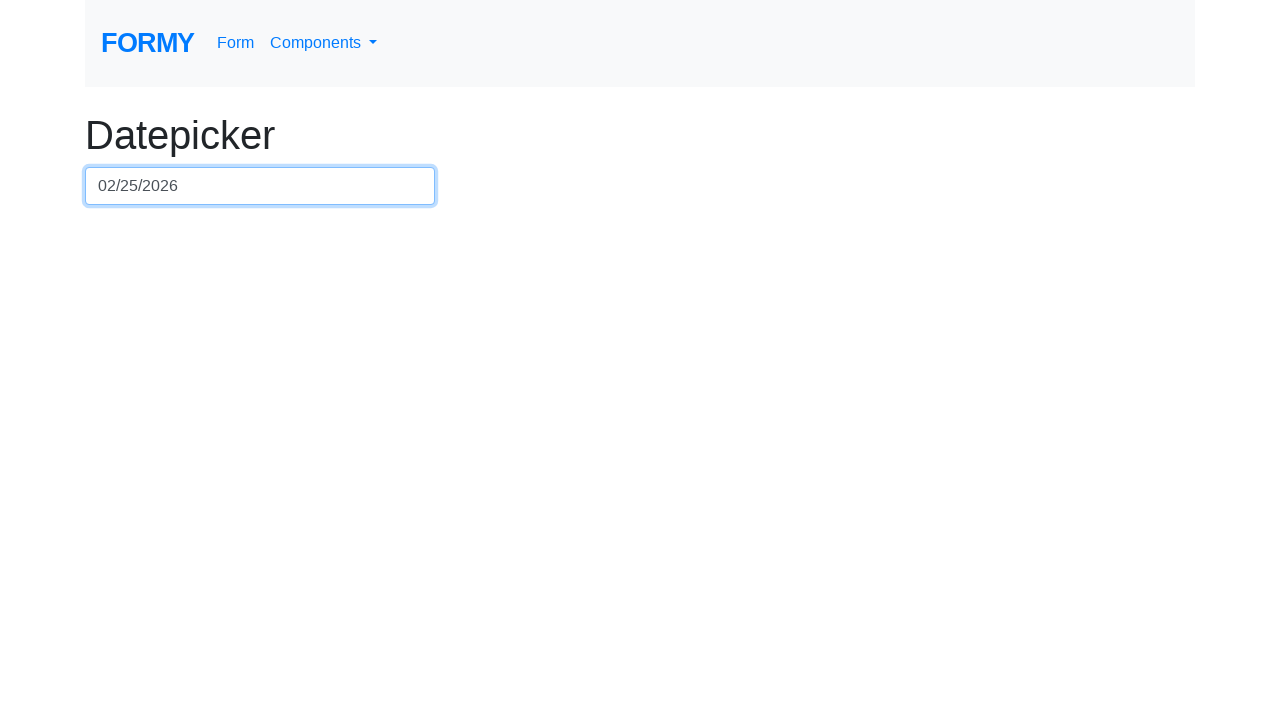